Fills out a form with randomly generated user information including name, email, and addresses

Starting URL: https://demoqa.com/text-box

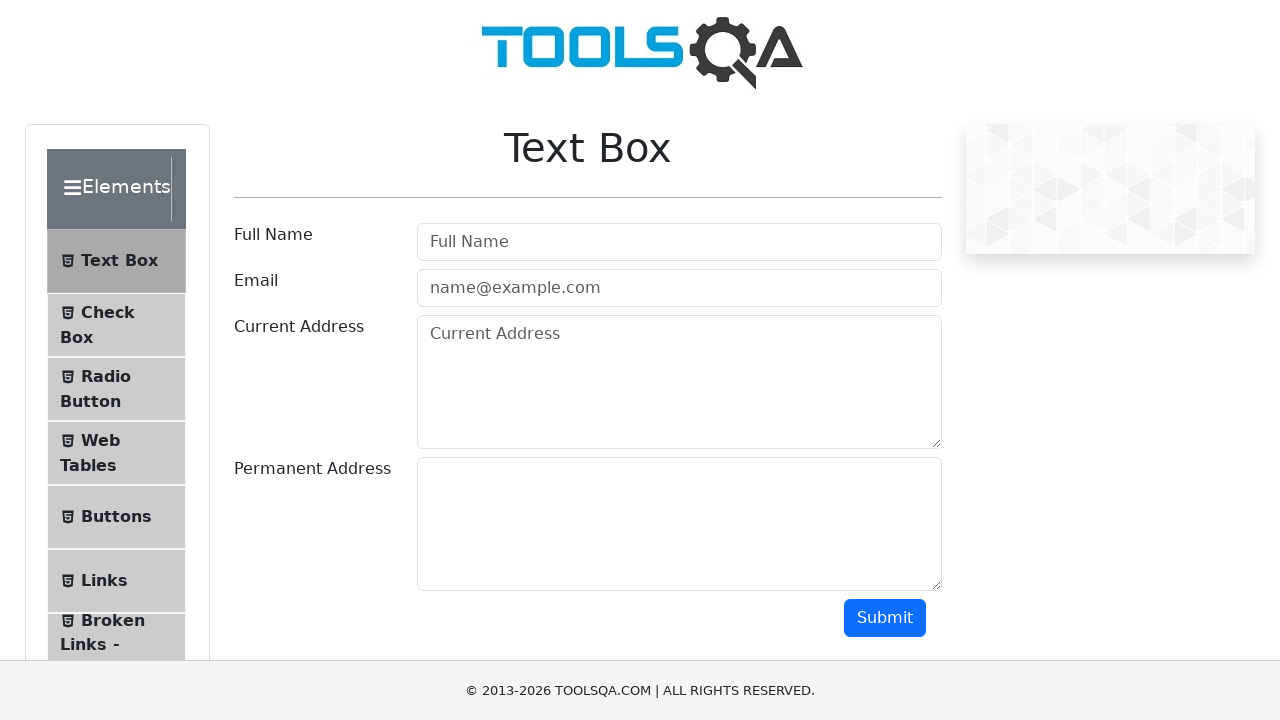

Filled user name field with 'John Smith' on #userName
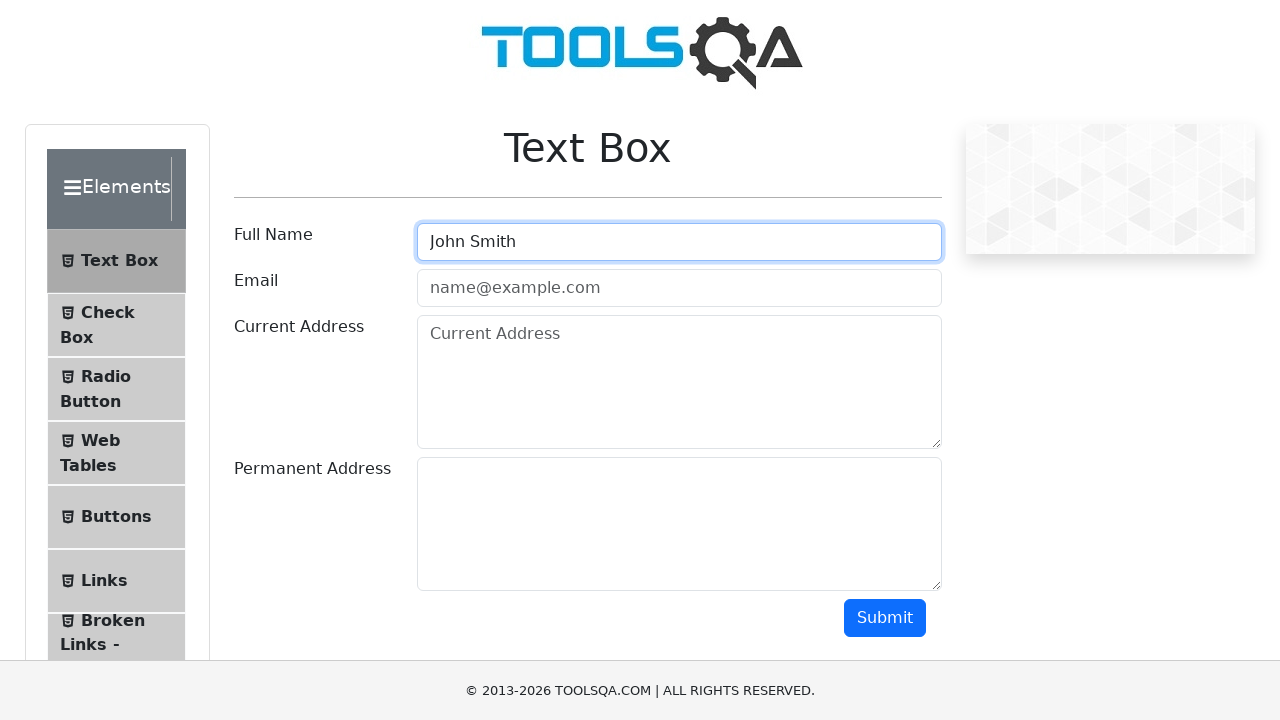

Filled user email field with 'jsmith478@gmail.com' on #userEmail
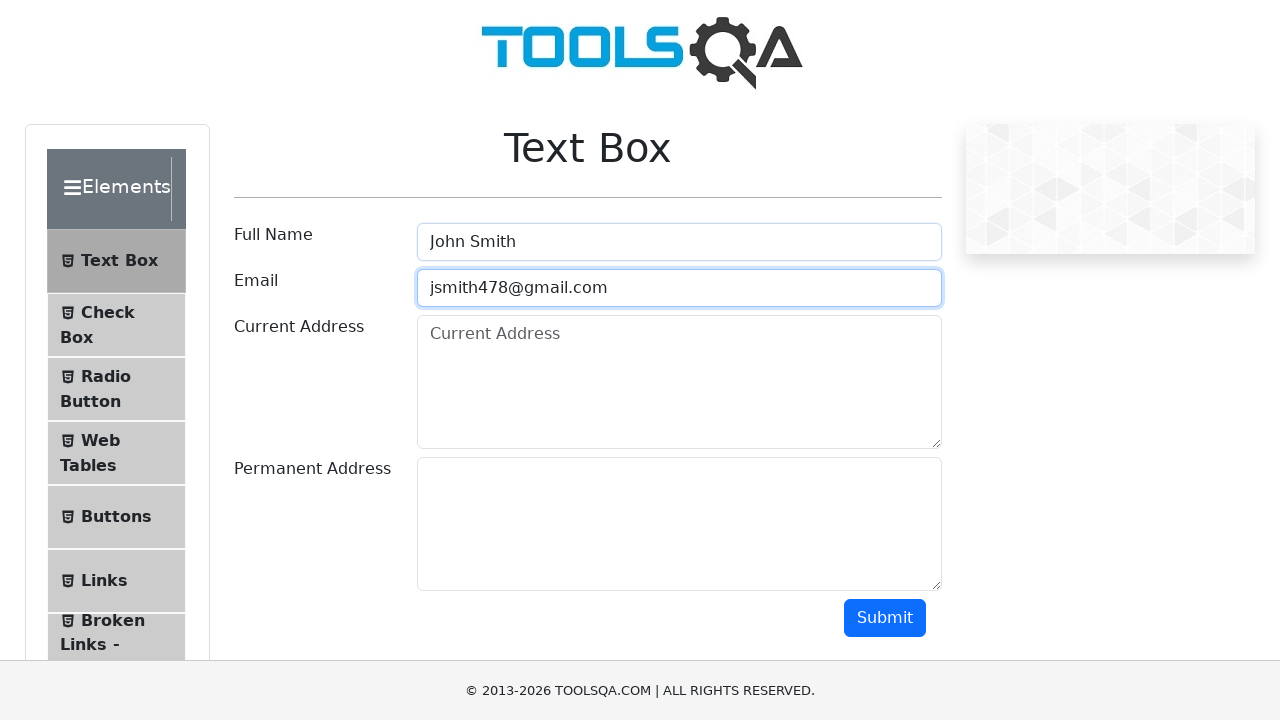

Filled current address field with '123 Main Street, New York, NY 10001' on #currentAddress
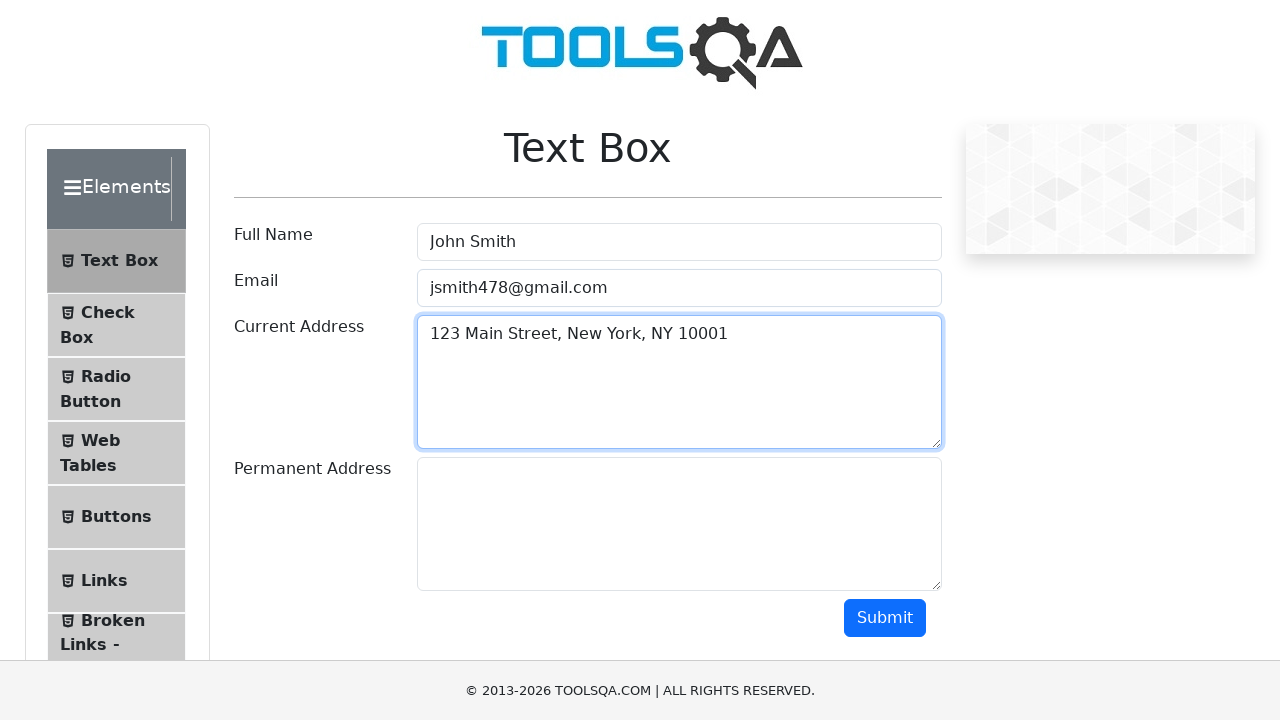

Filled permanent address field with '123 Main Street, New York, NY 10001' on #permanentAddress
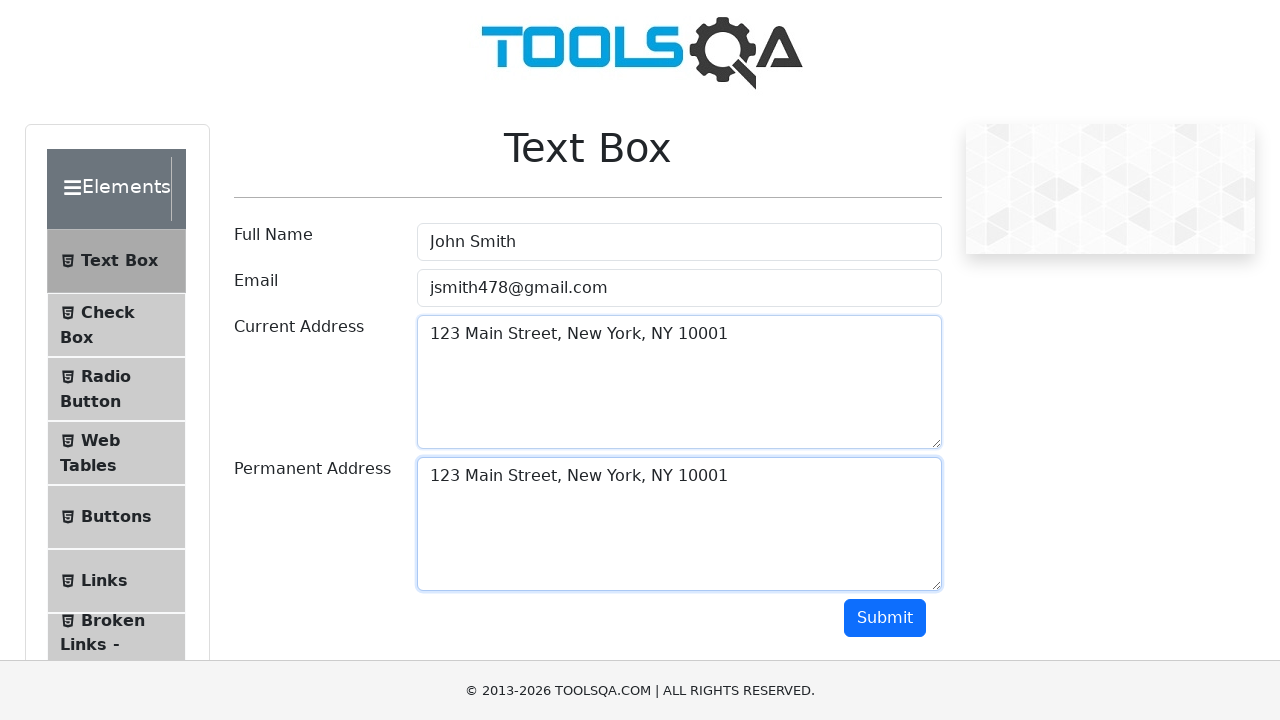

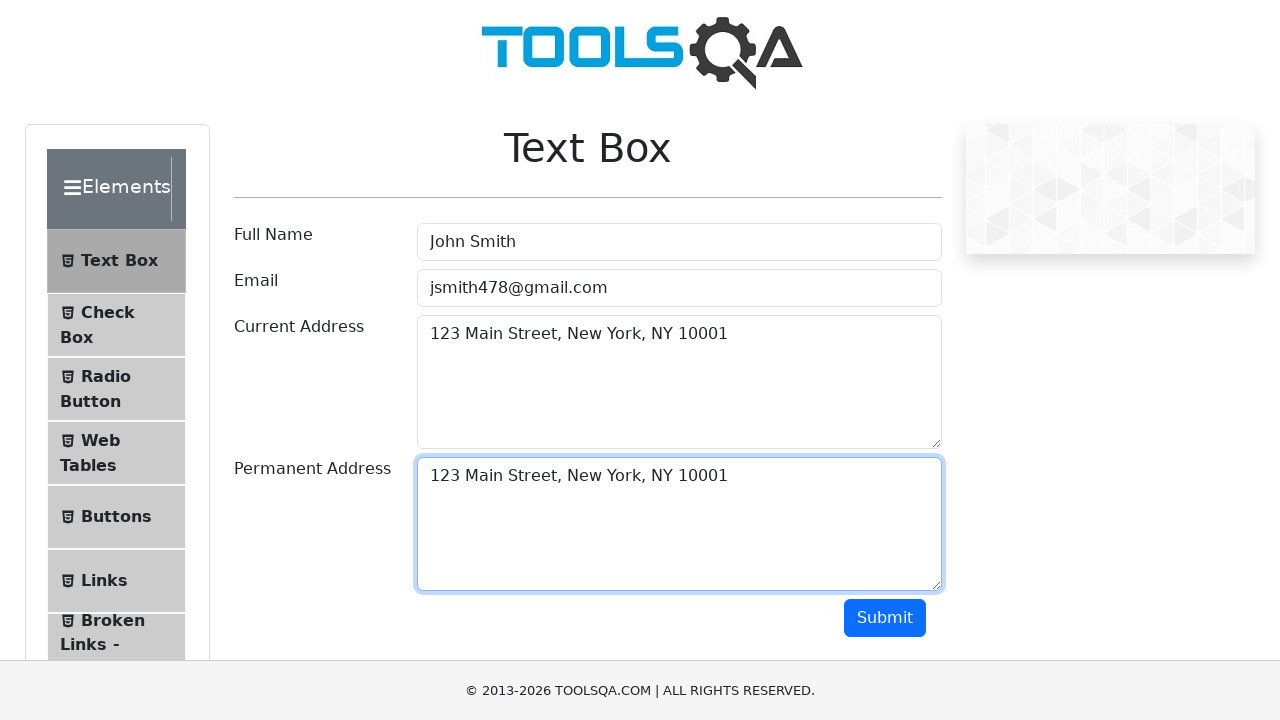